Opens a TODO Google Sheets document in a new tab

Starting URL: https://docs.google.com/spreadsheets/d/1RvrsAlk824gViSW8tanxLxHDGy13J6KN_ghsKQygN0o/edit#gid=0

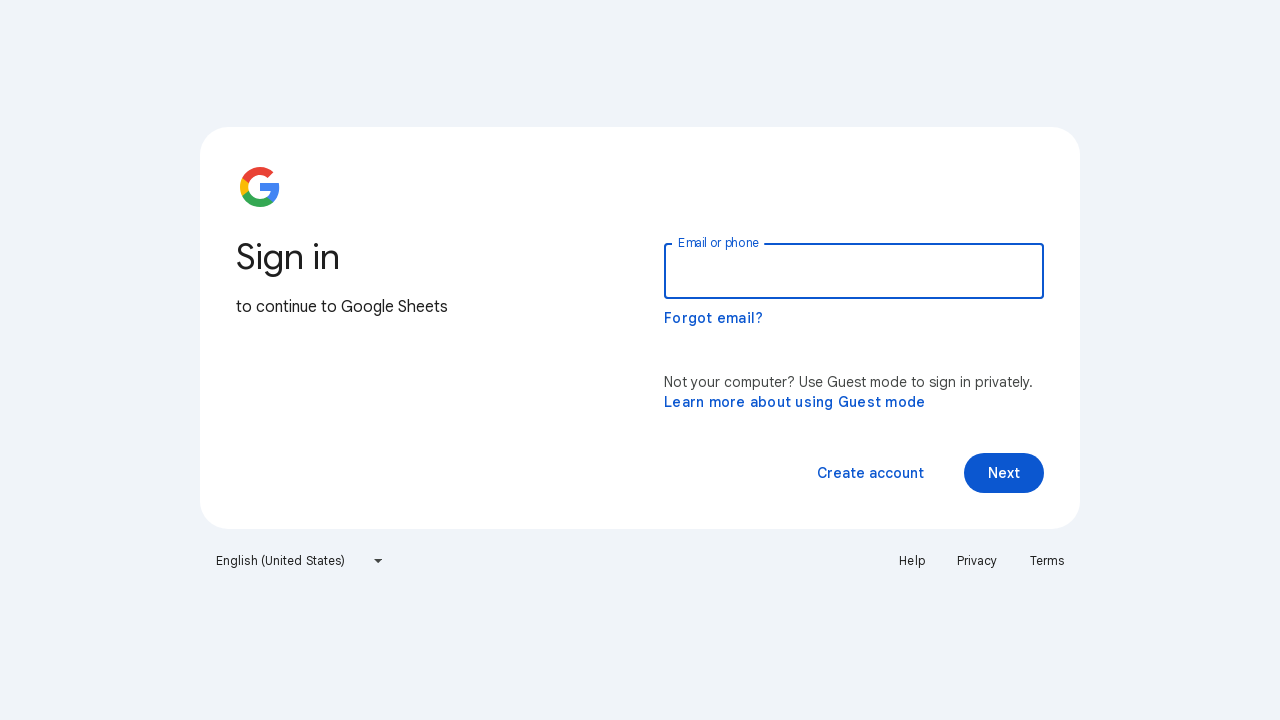

Created new page/tab
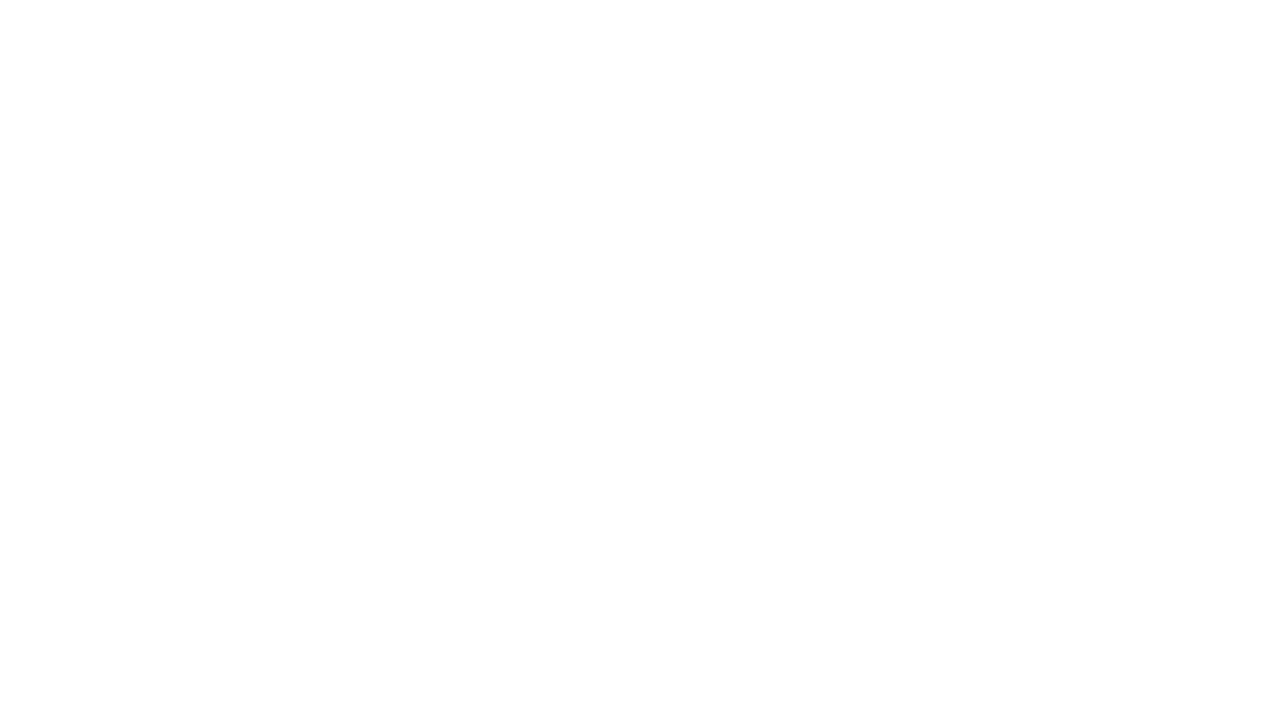

Opened TODO Google Sheets document
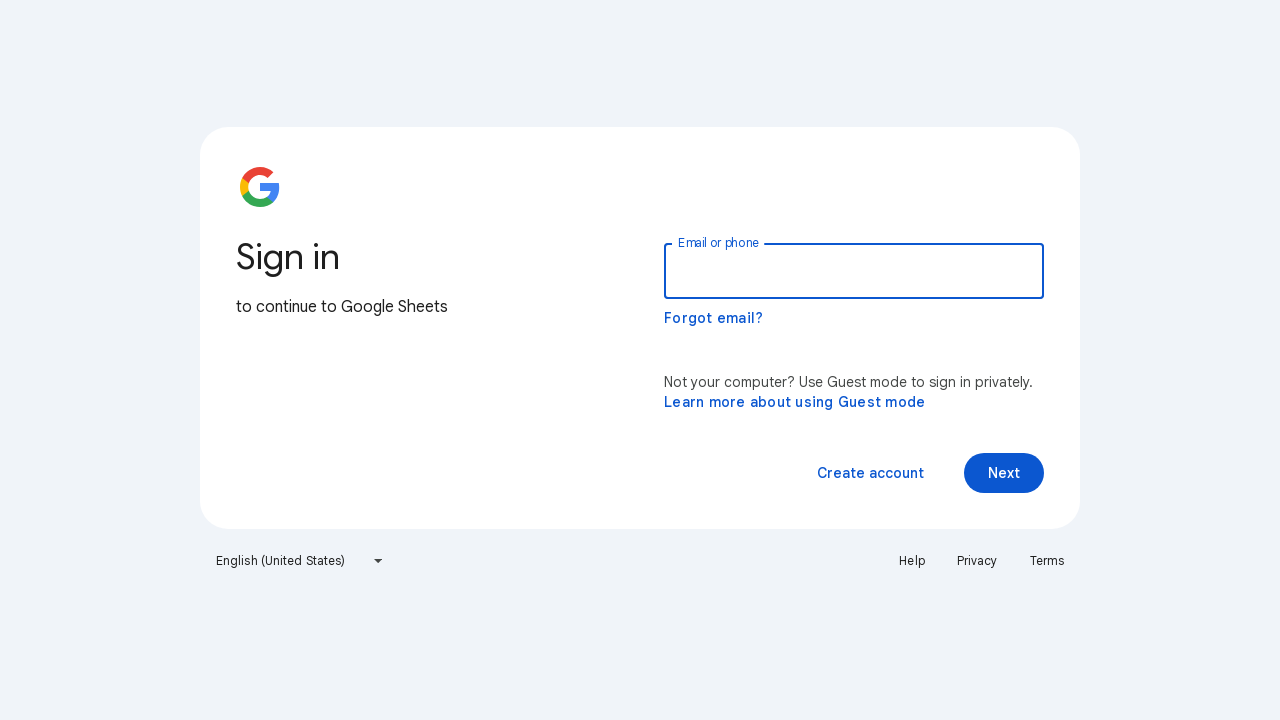

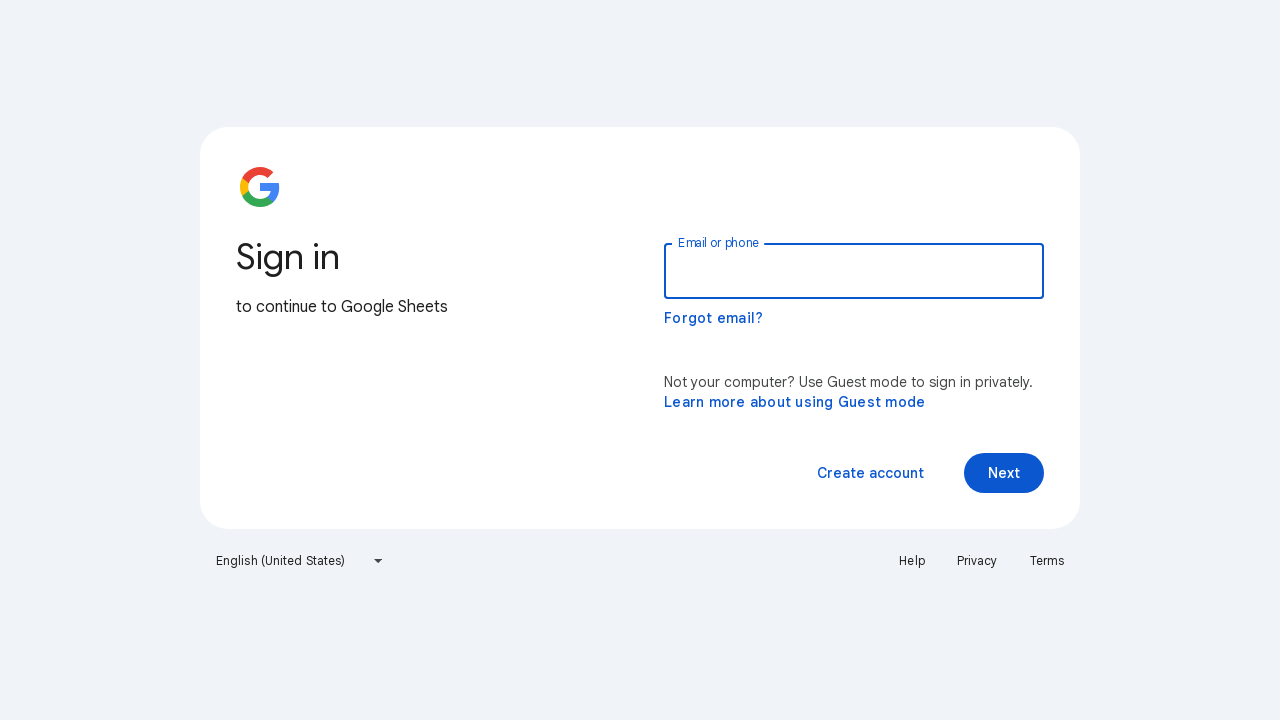